Tests nested frames navigation by clicking on the Nested Frames link, switching to the top frame, then to the middle frame, and verifying the text content

Starting URL: https://the-internet.herokuapp.com/

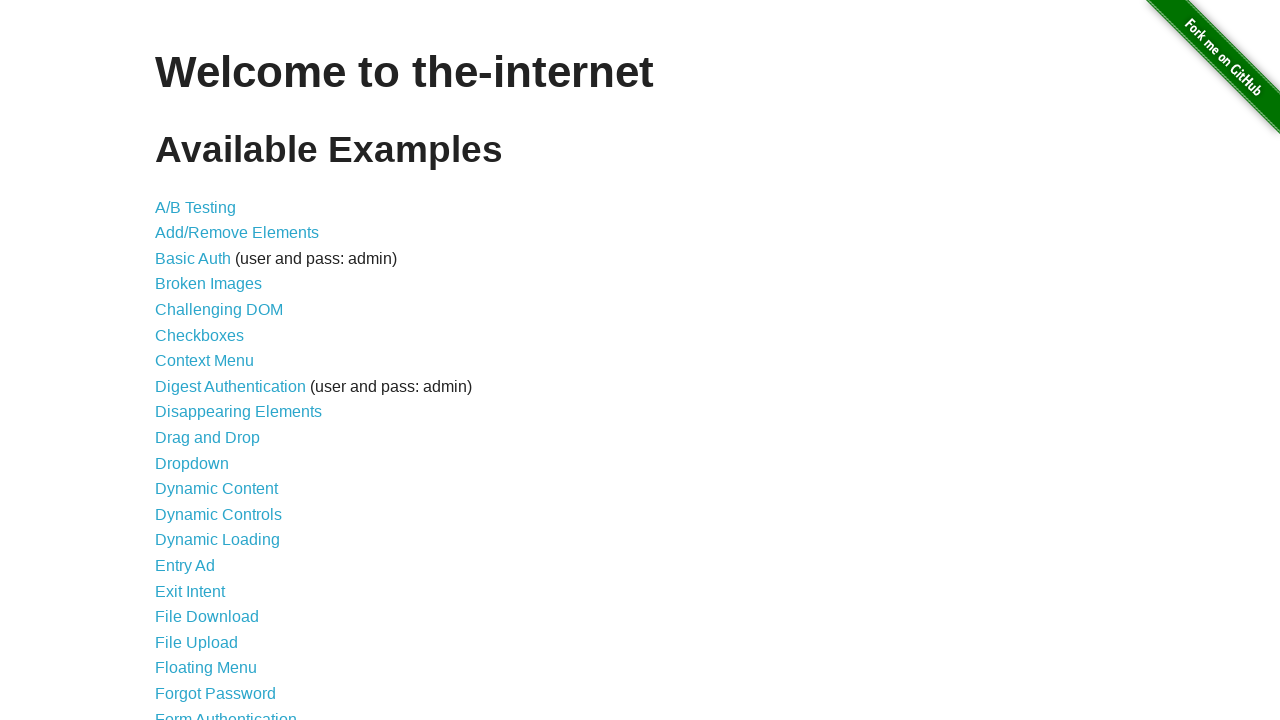

Clicked on Nested Frames link at (210, 395) on xpath=//a[contains(text(),'Nested Frames')]
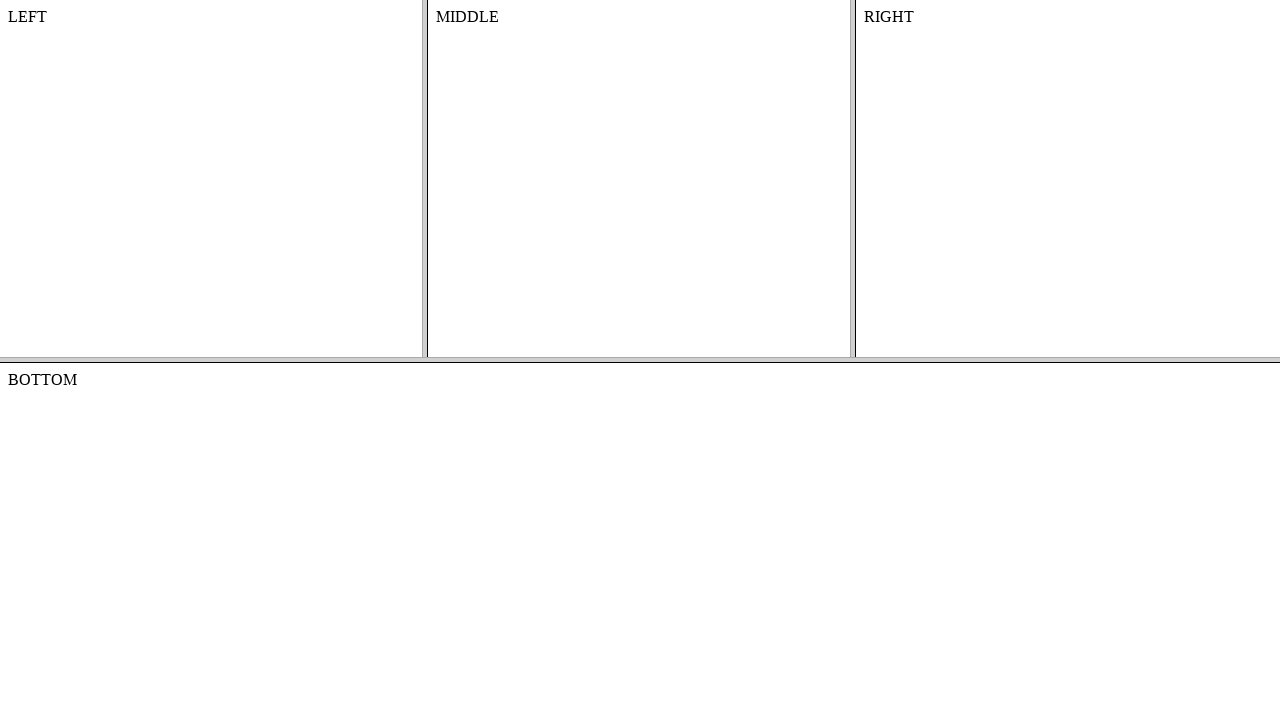

Switched to top frame
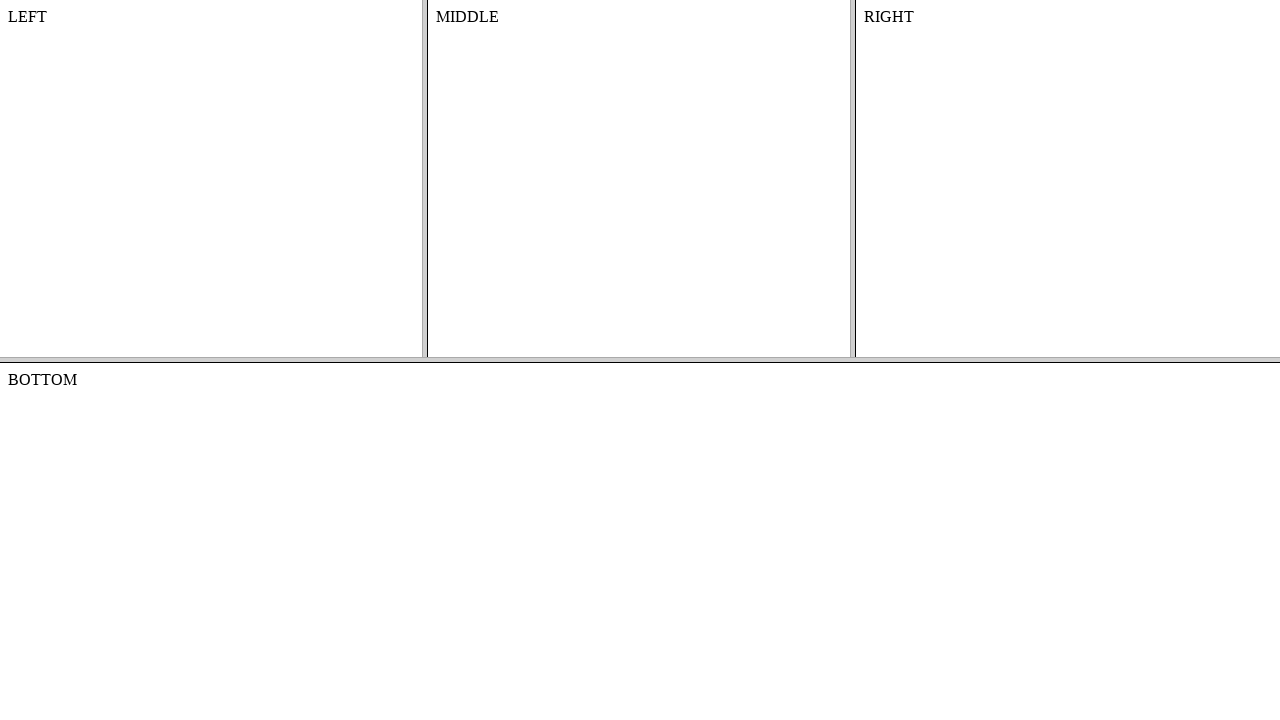

Switched to middle frame
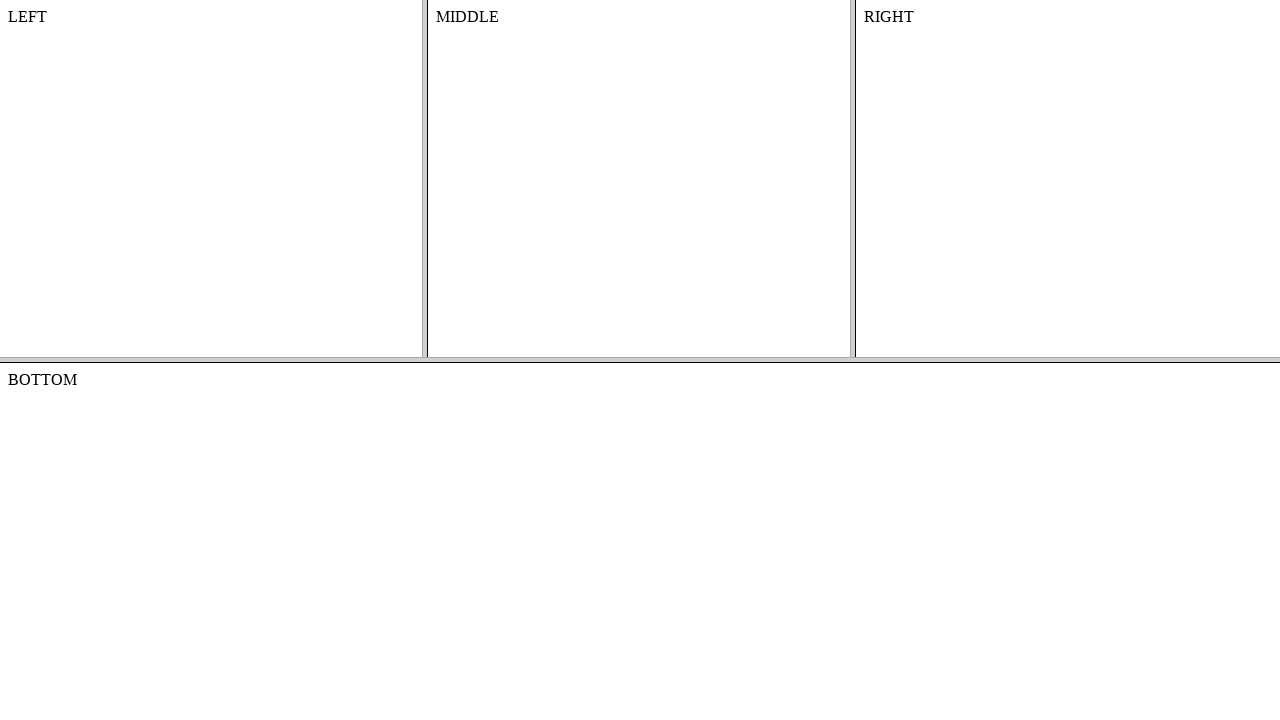

Verified MIDDLE text is present in nested frame
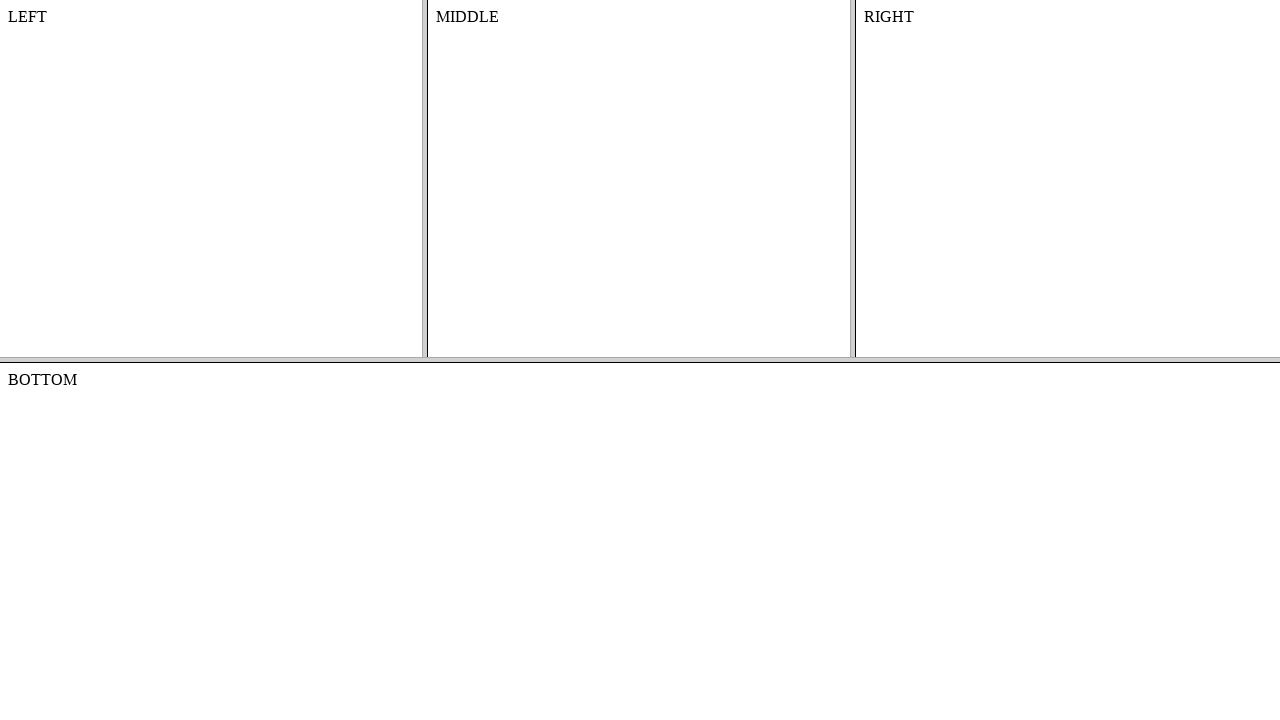

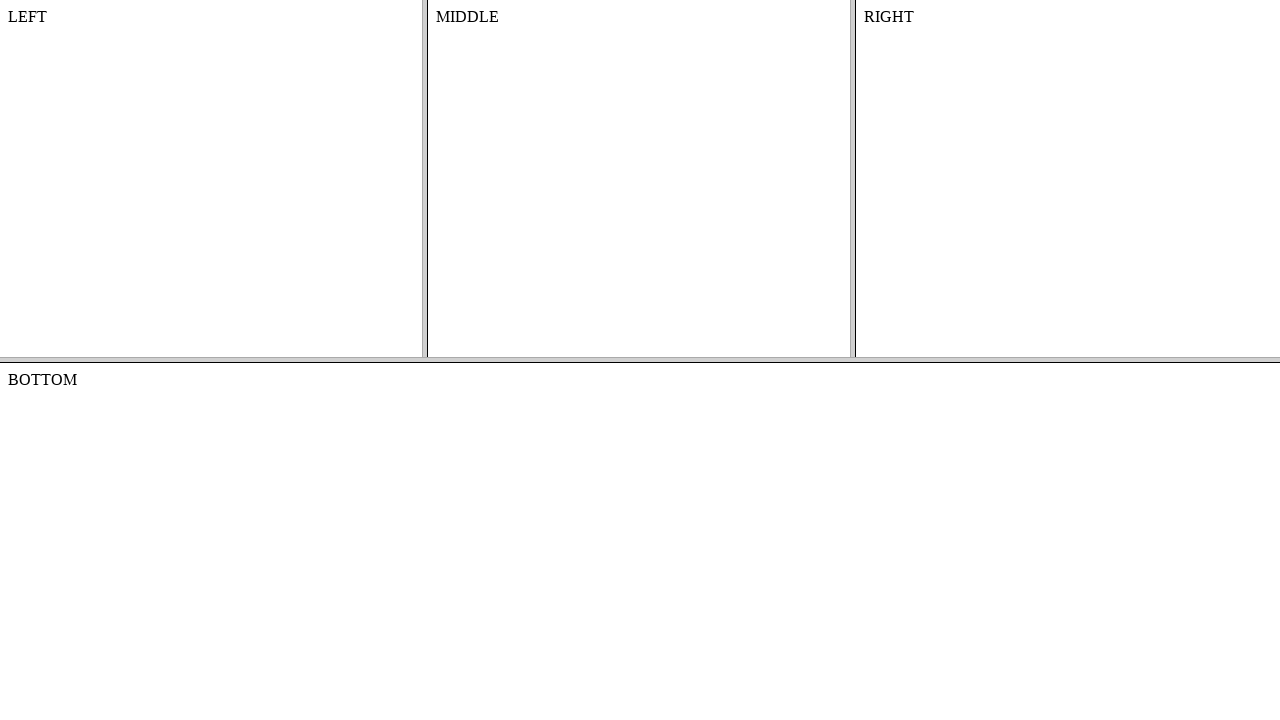